Navigates to the ZLTI website and verifies that anchor links are present on the page by finding all link elements.

Starting URL: https://www.zlti.com/

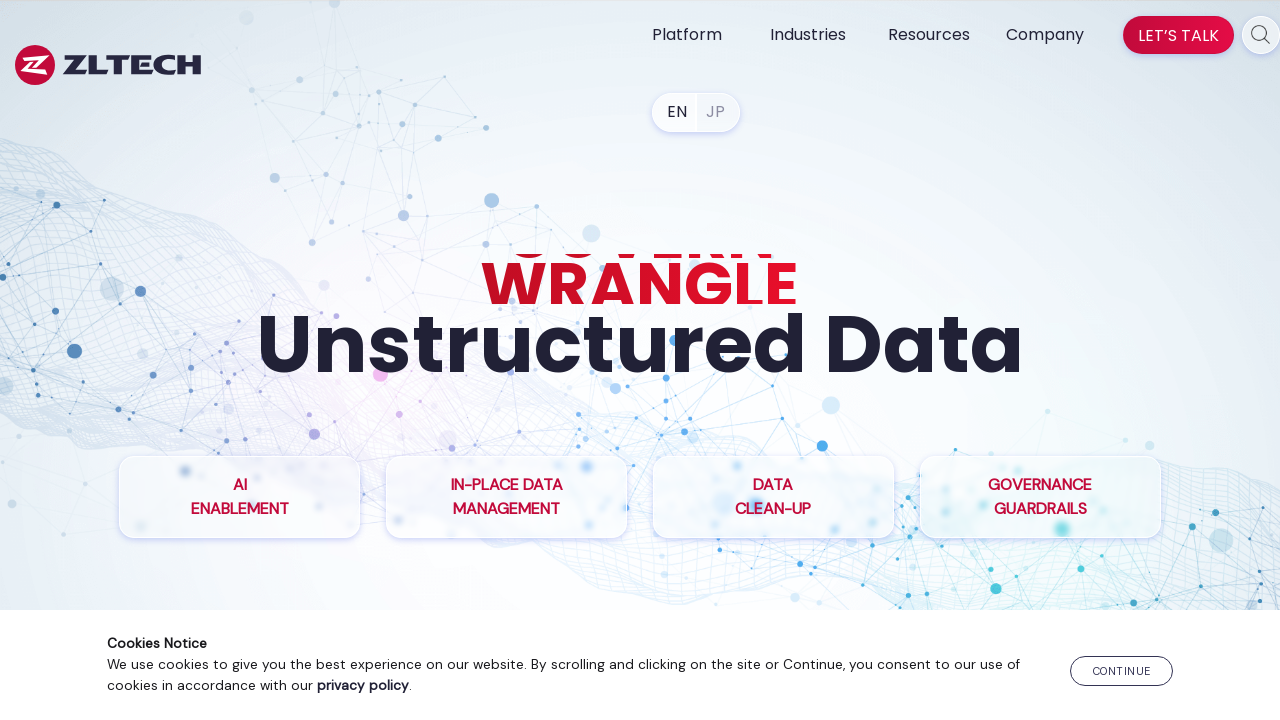

Navigated to ZLTI website
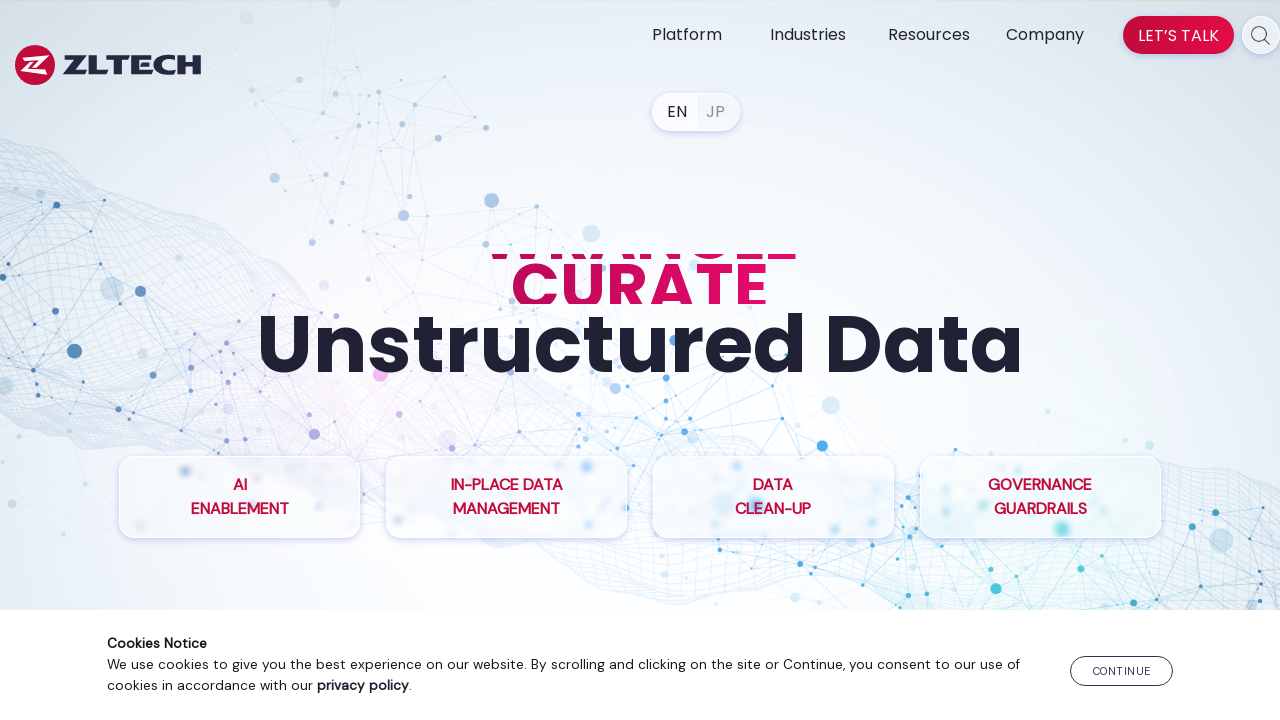

Waited for page to fully load (networkidle)
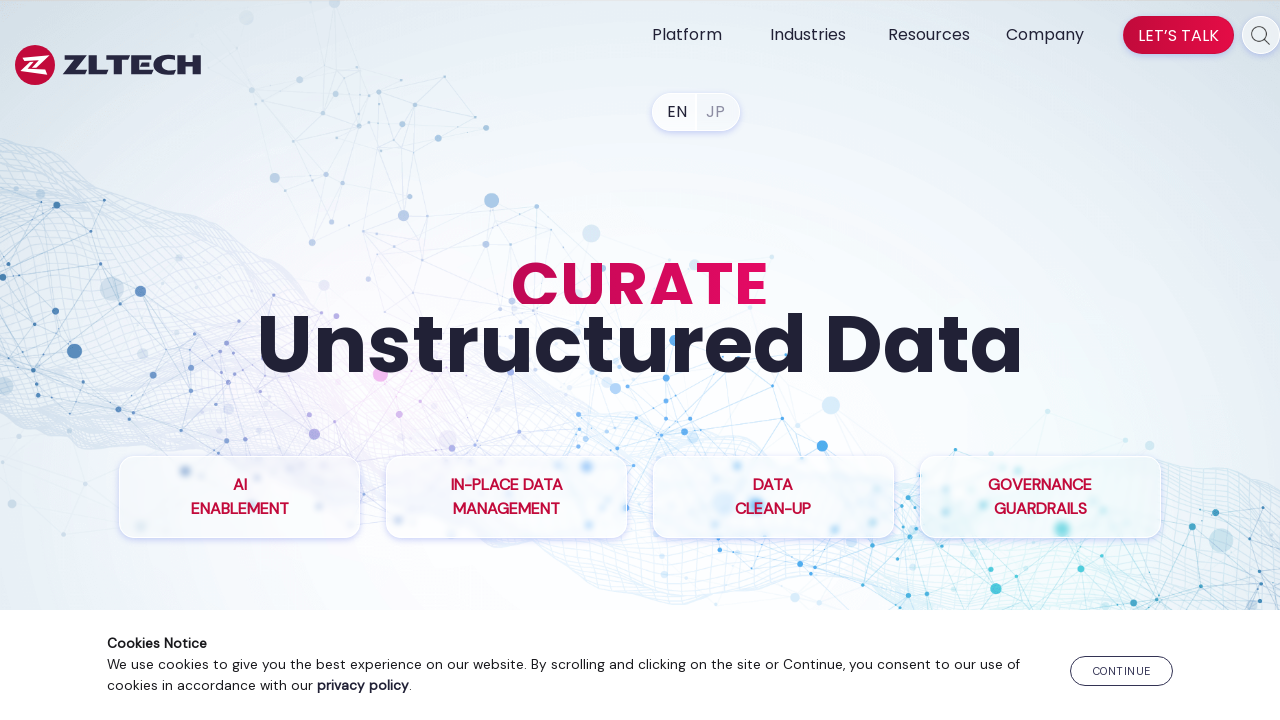

Found all anchor links on the page
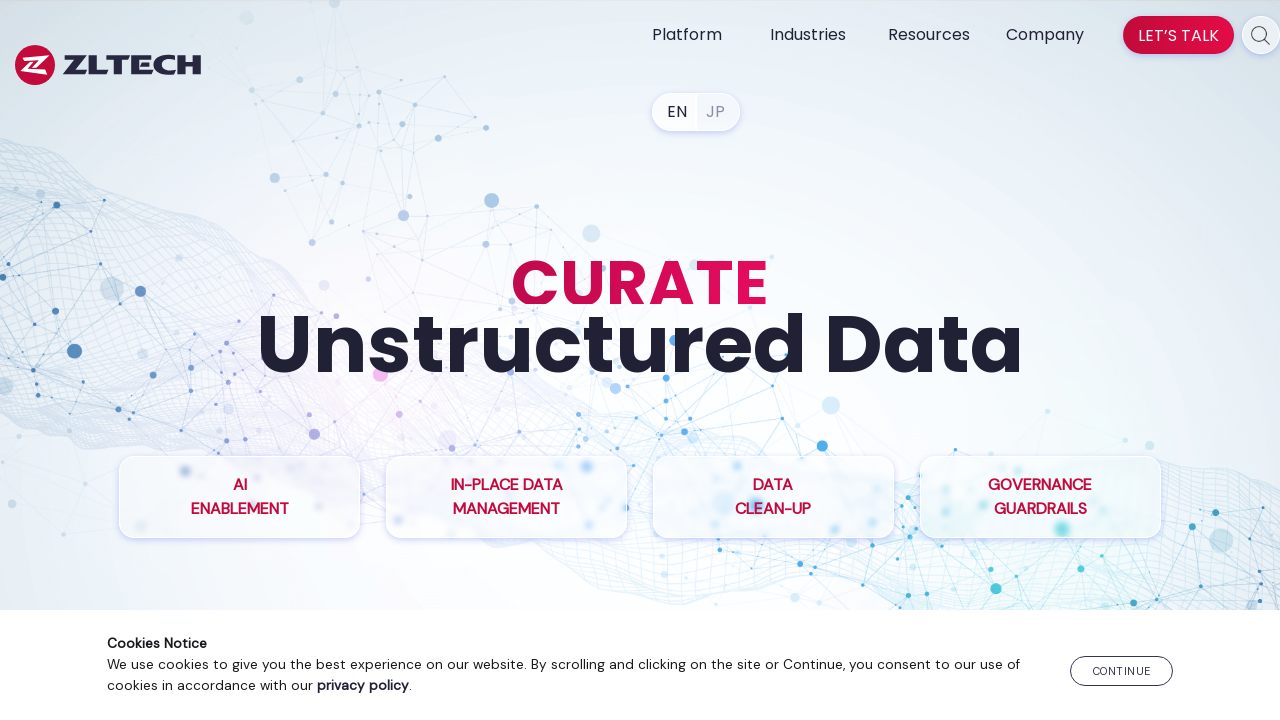

Verified 79 anchor links are present on the page
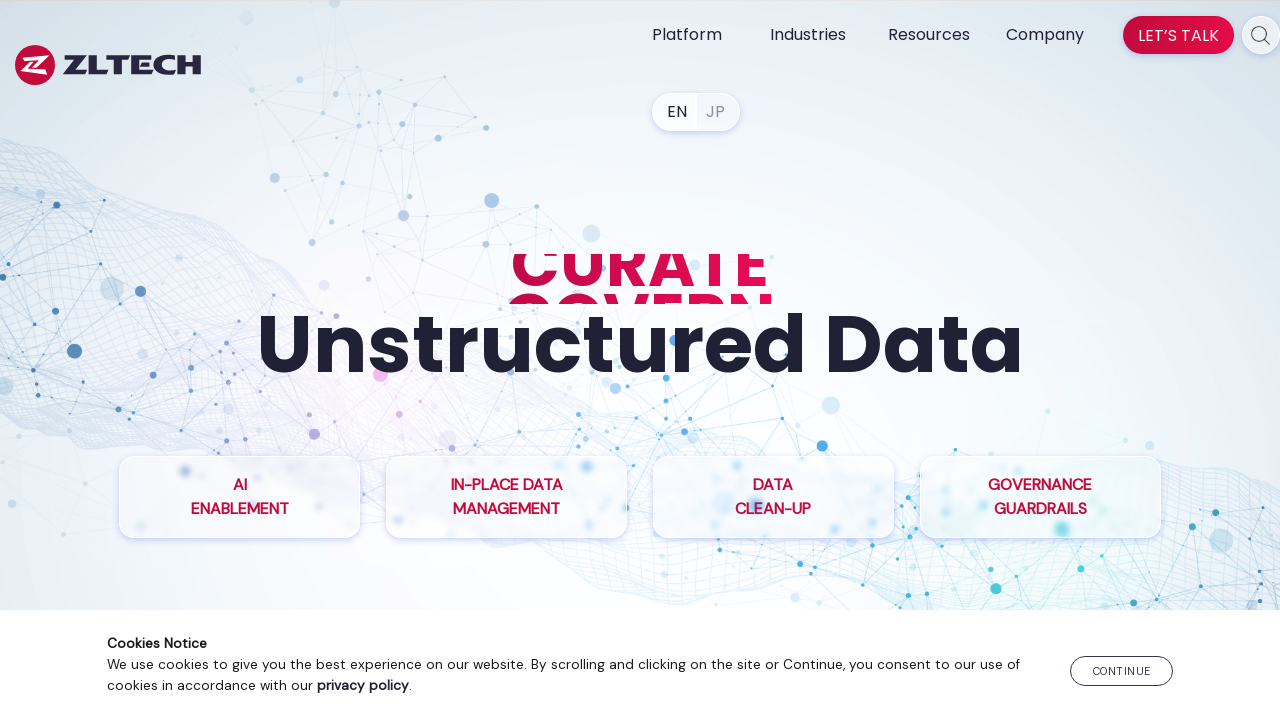

Retrieved href attribute from link 1
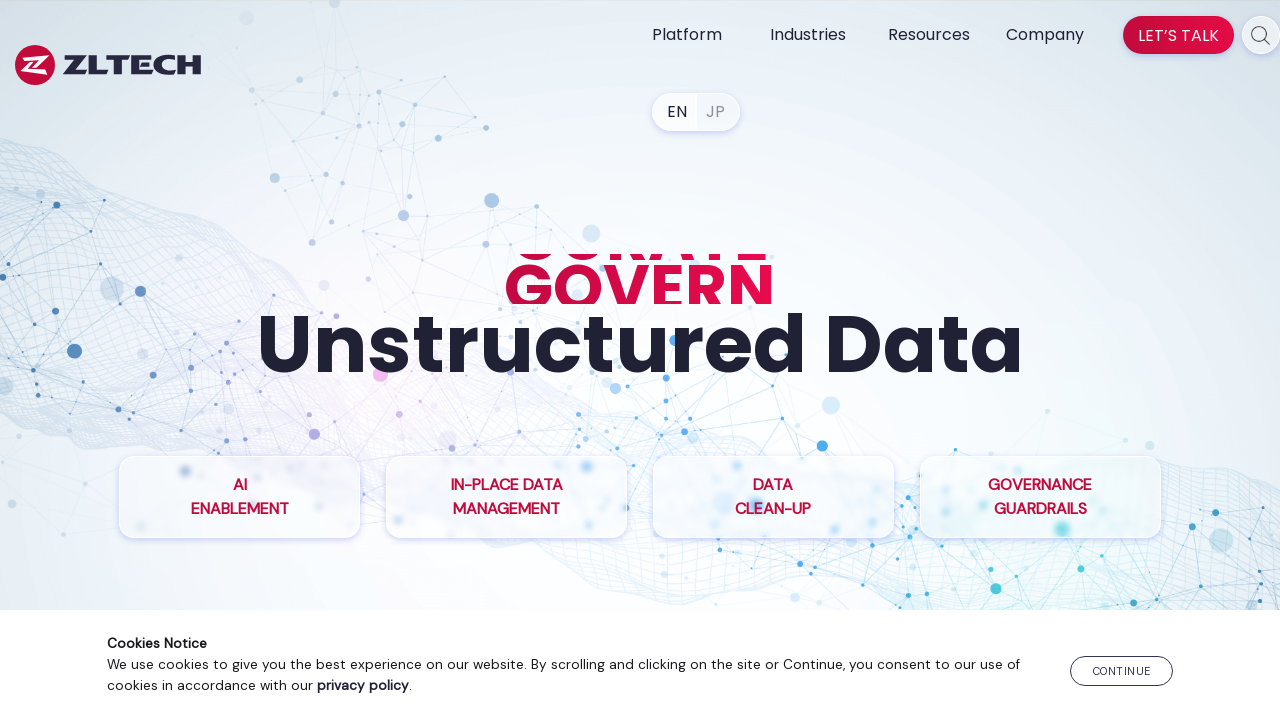

Link 1 has href: /privacy-policy
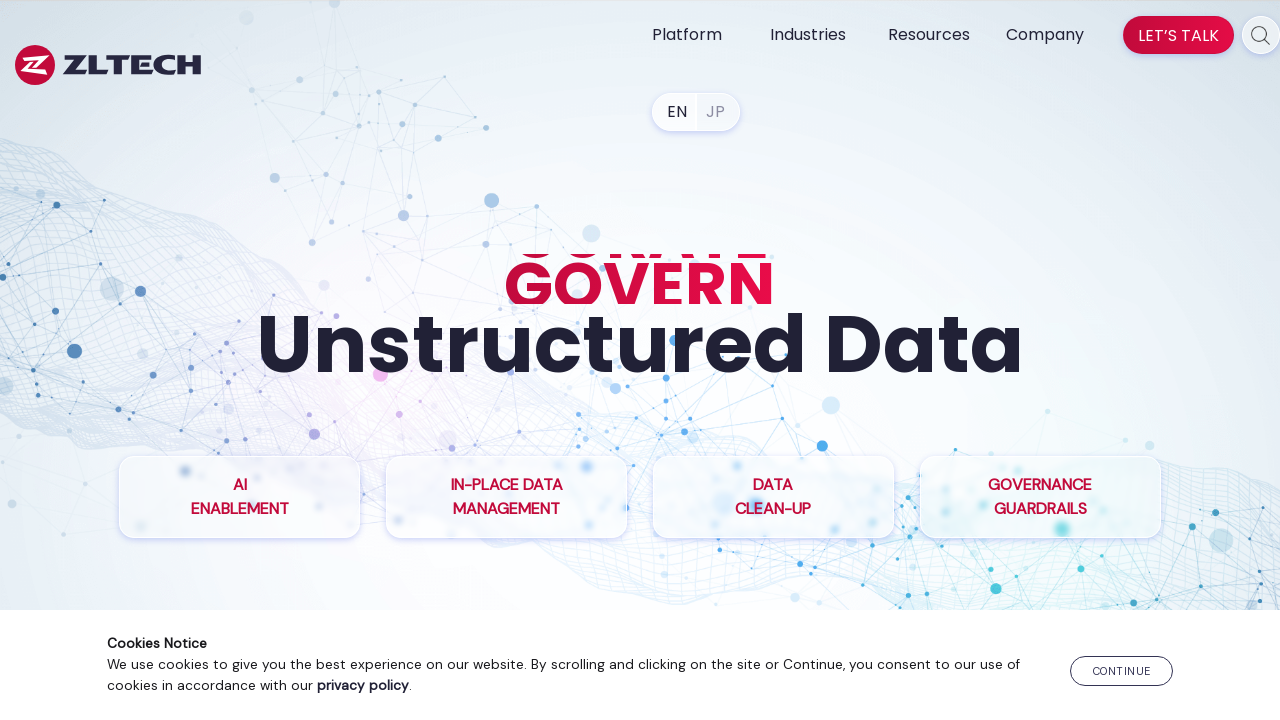

Retrieved href attribute from link 2
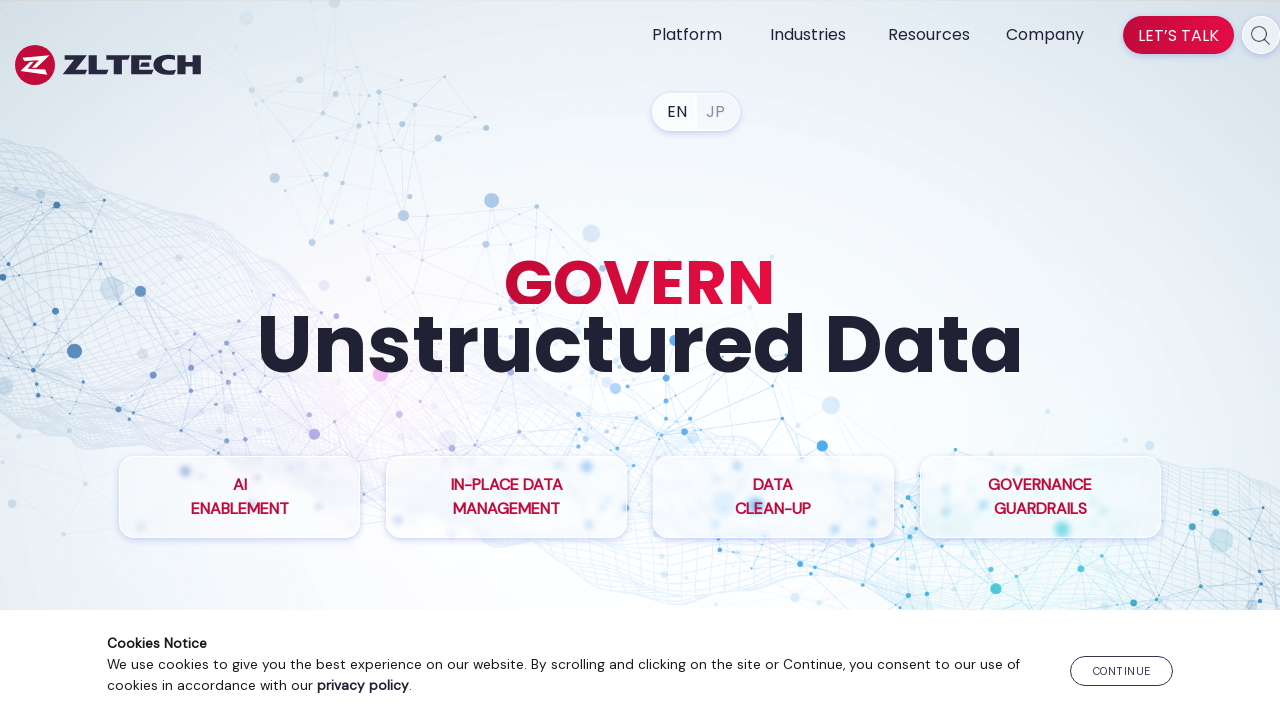

Link 2 has href: https://www.zlti.com/
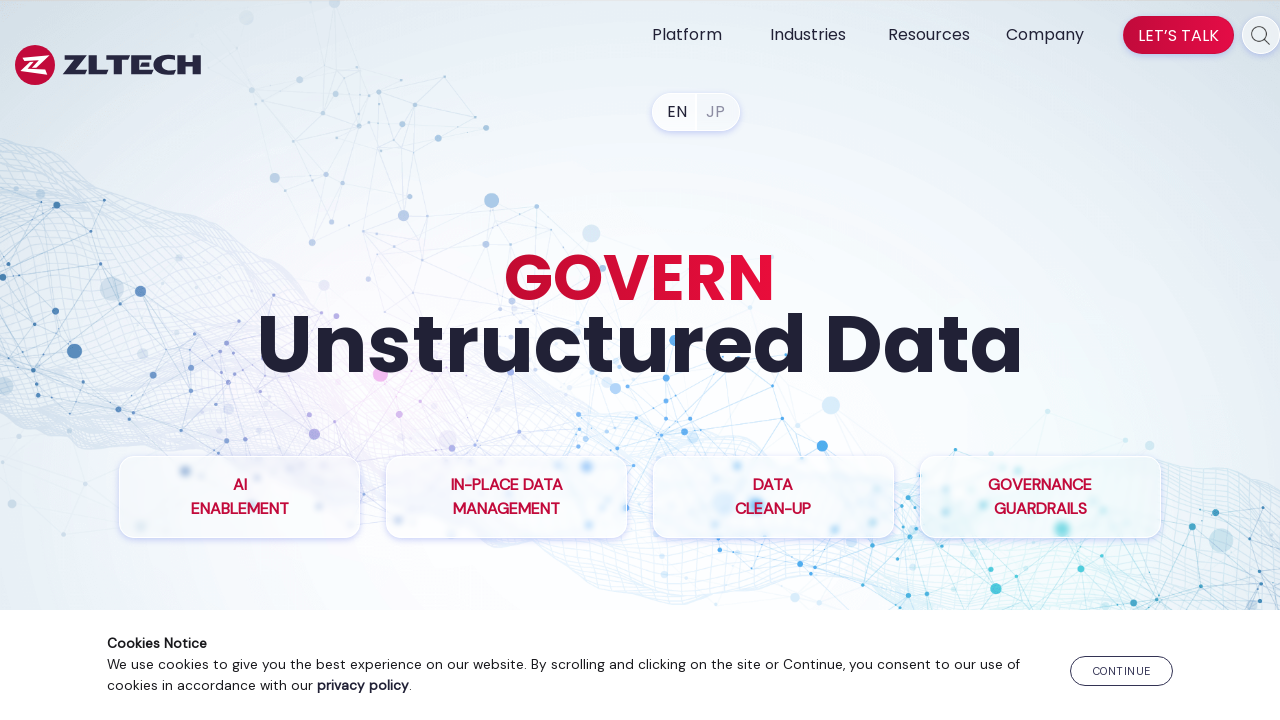

Retrieved href attribute from link 3
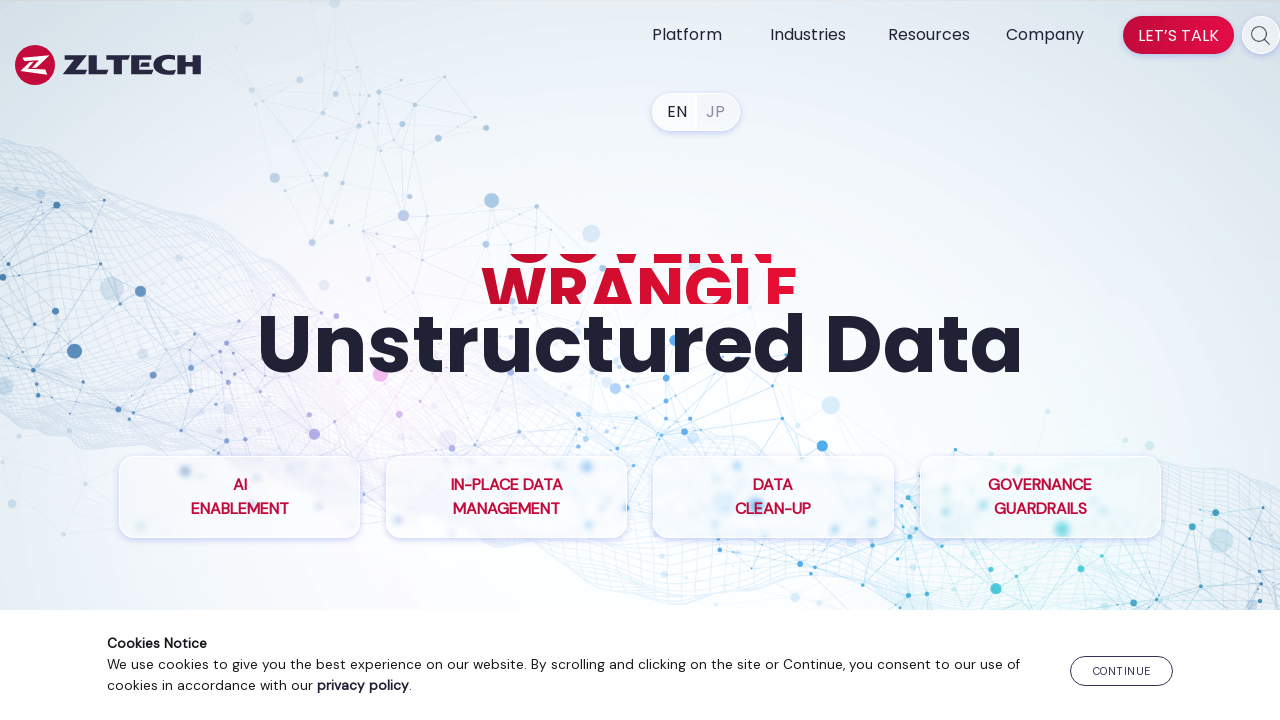

Retrieved href attribute from link 4
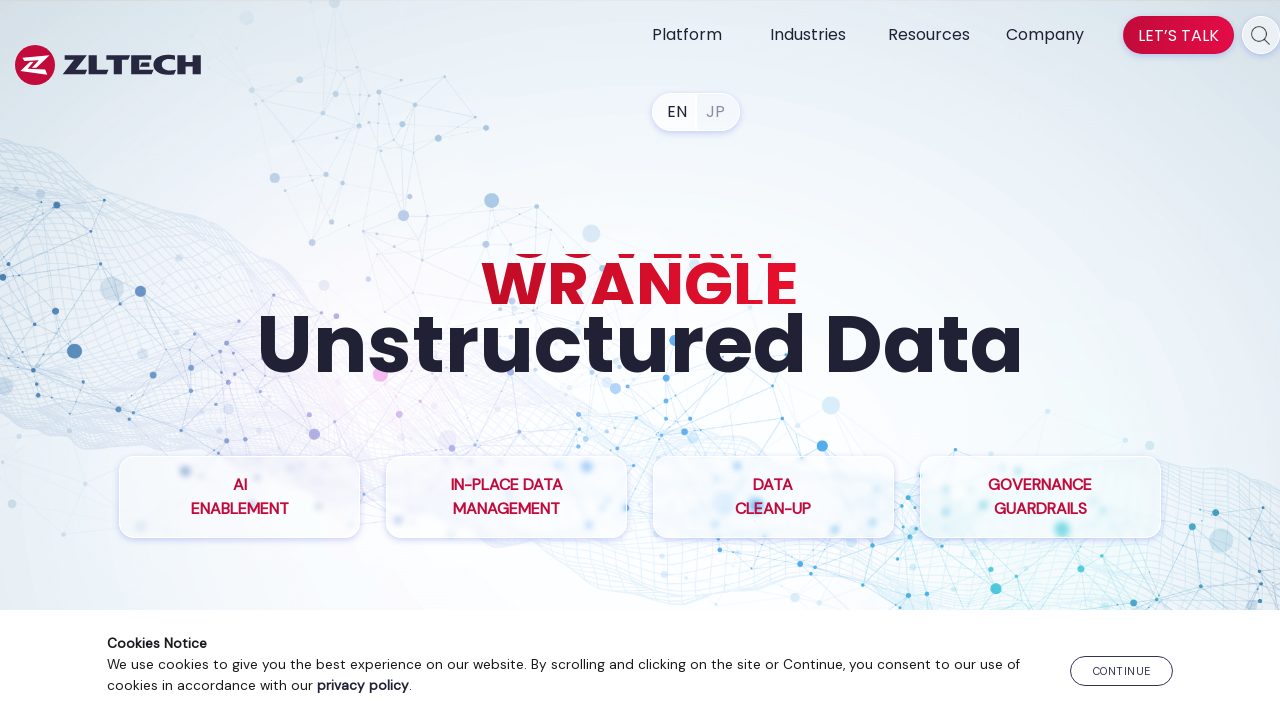

Link 4 has href: https://www.zlti.com/enterprise-data-genai/
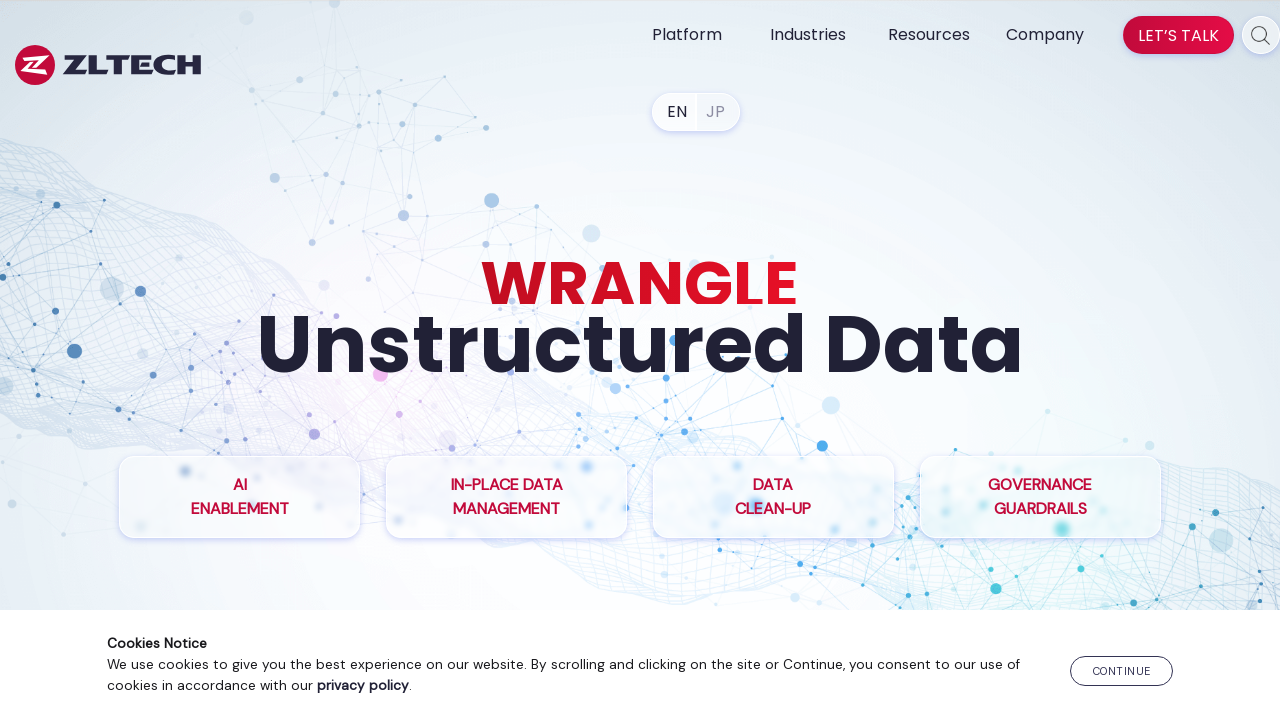

Retrieved href attribute from link 5
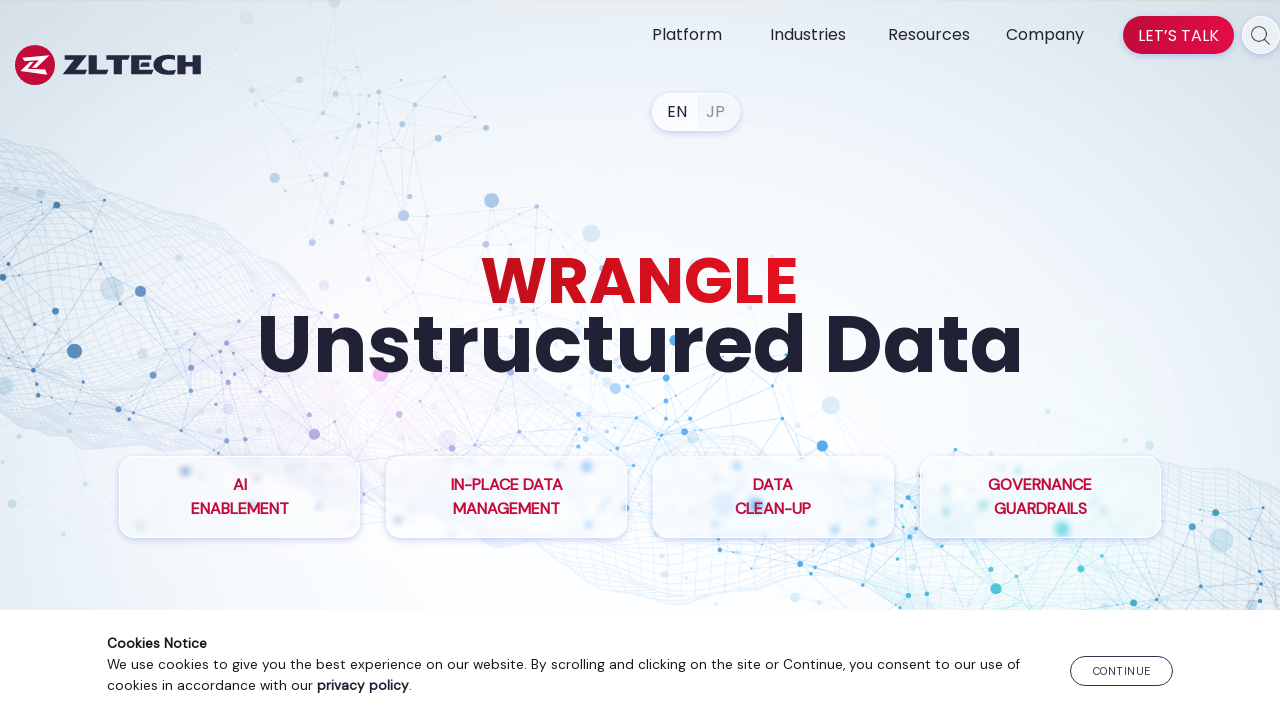

Link 5 has href: https://www.zlti.com/information-governance/
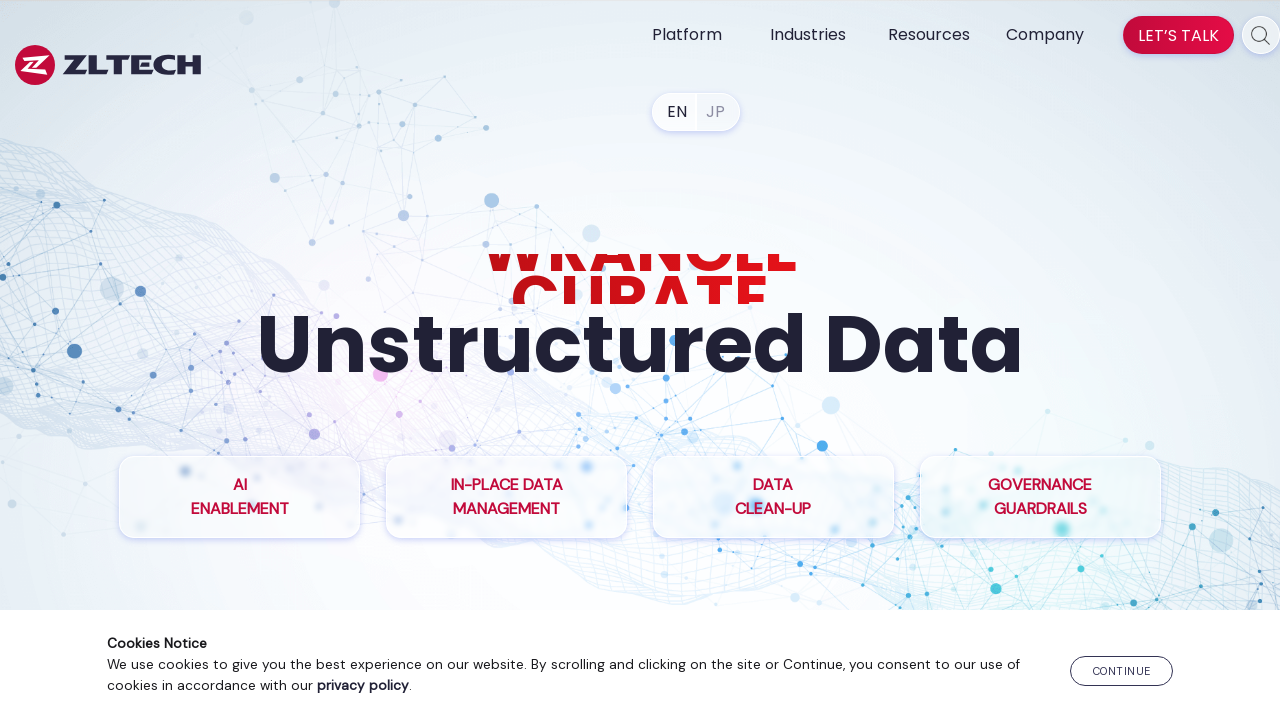

Retrieved href attribute from link 6
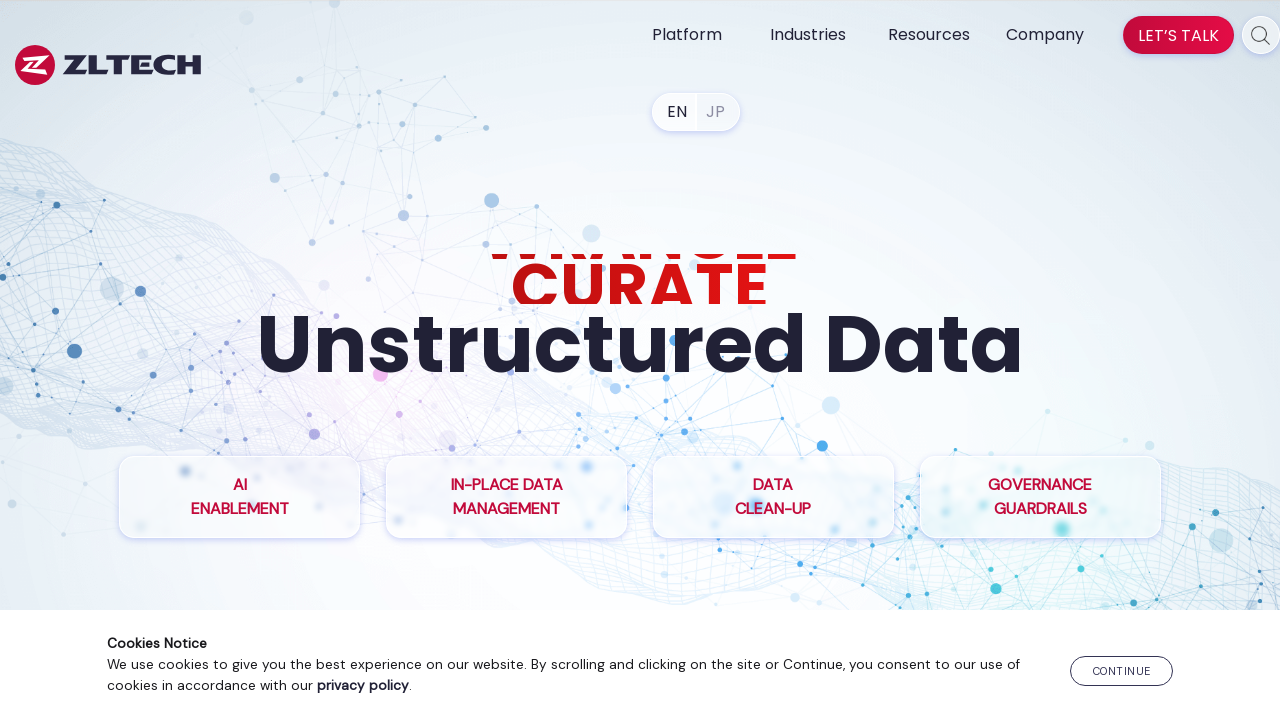

Link 6 has href: https://www.zlti.com/inplace-data-management/
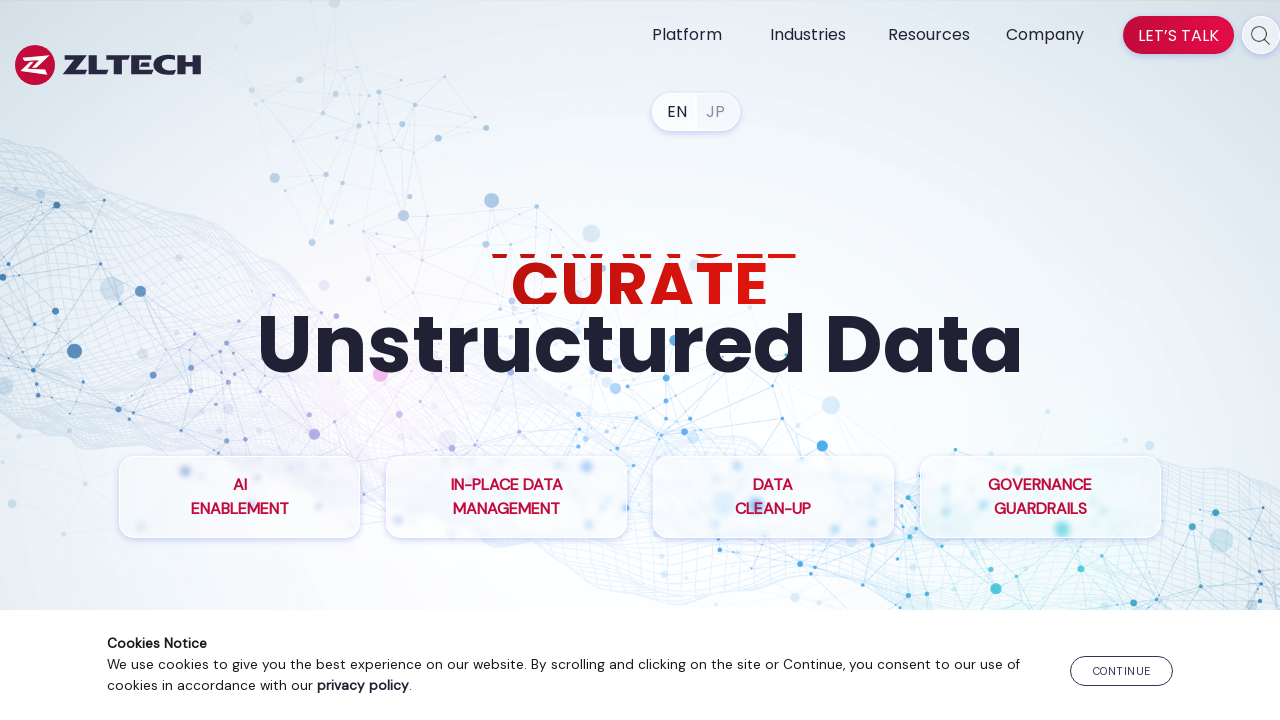

Retrieved href attribute from link 7
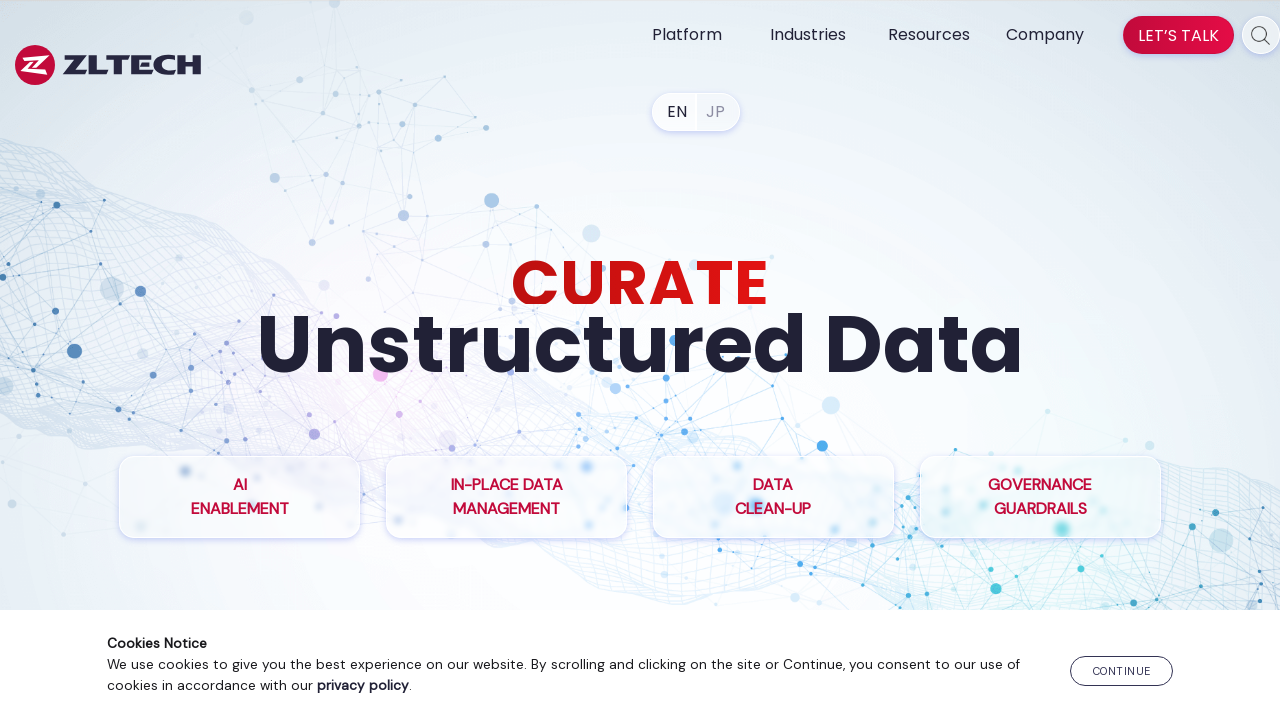

Link 7 has href: https://www.zlti.com/compliance-management-software/
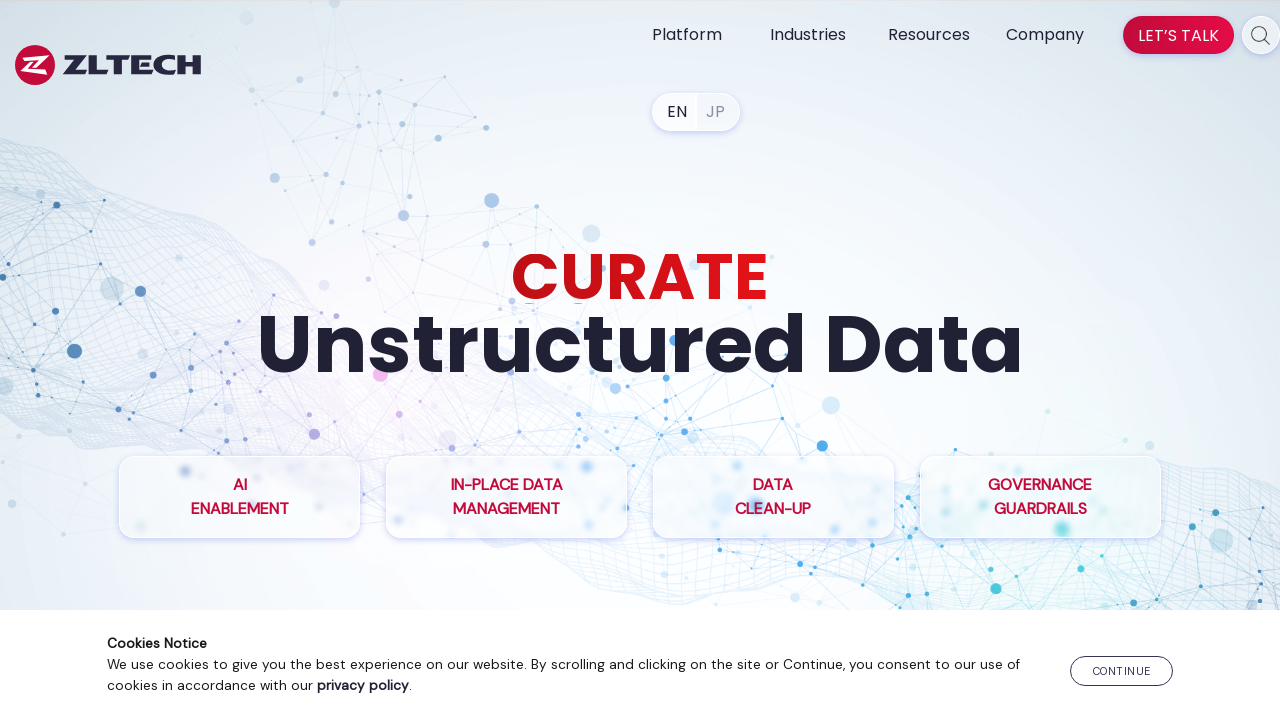

Retrieved href attribute from link 8
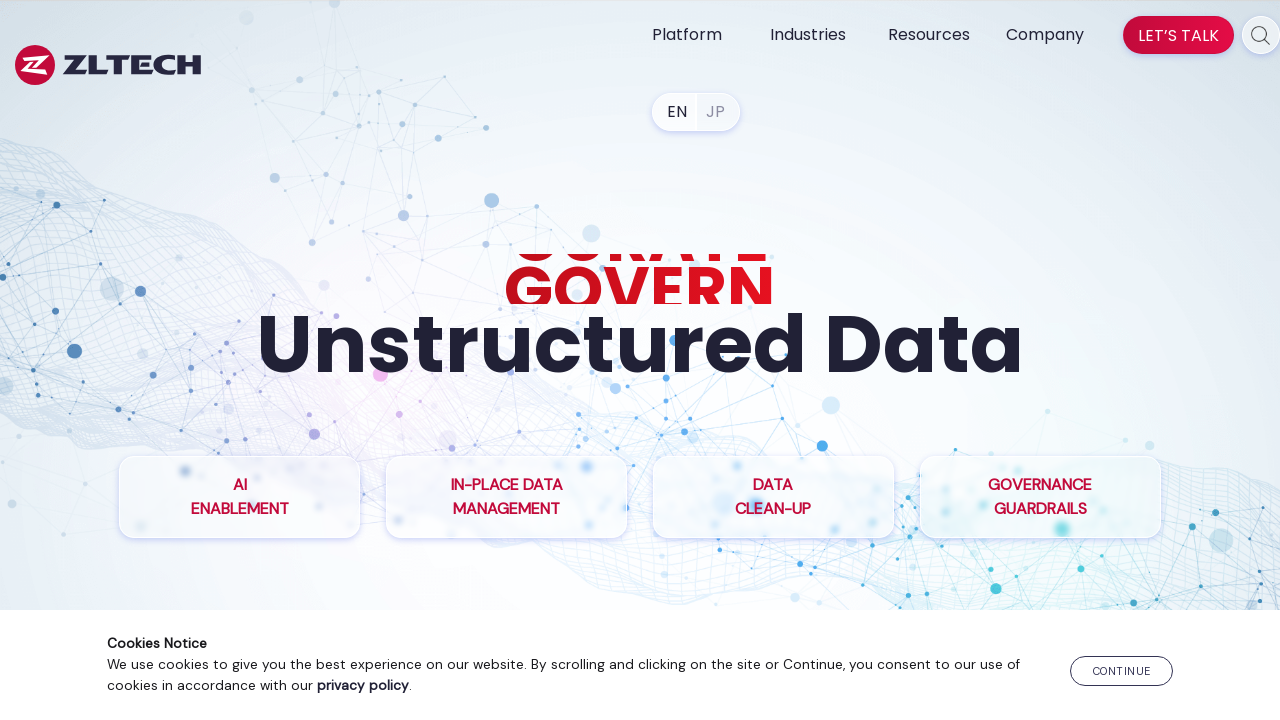

Link 8 has href: https://www.zlti.com/ediscovery-compliance-solution/
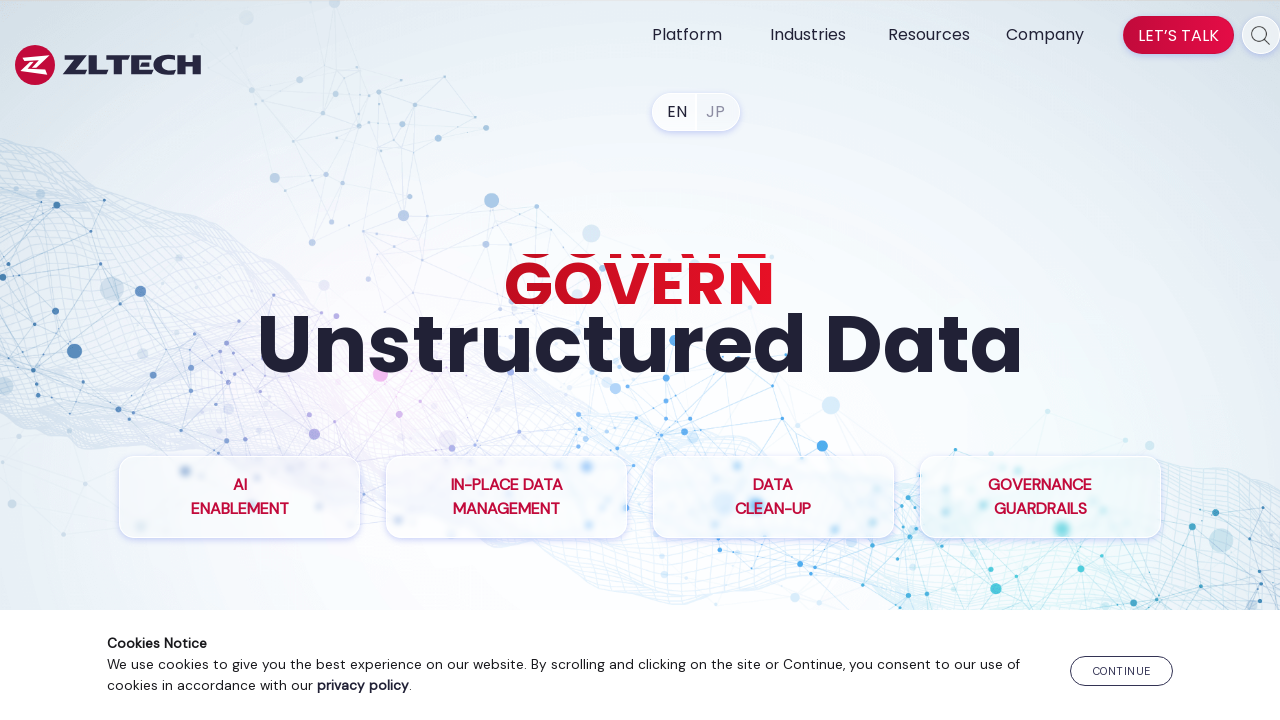

Retrieved href attribute from link 9
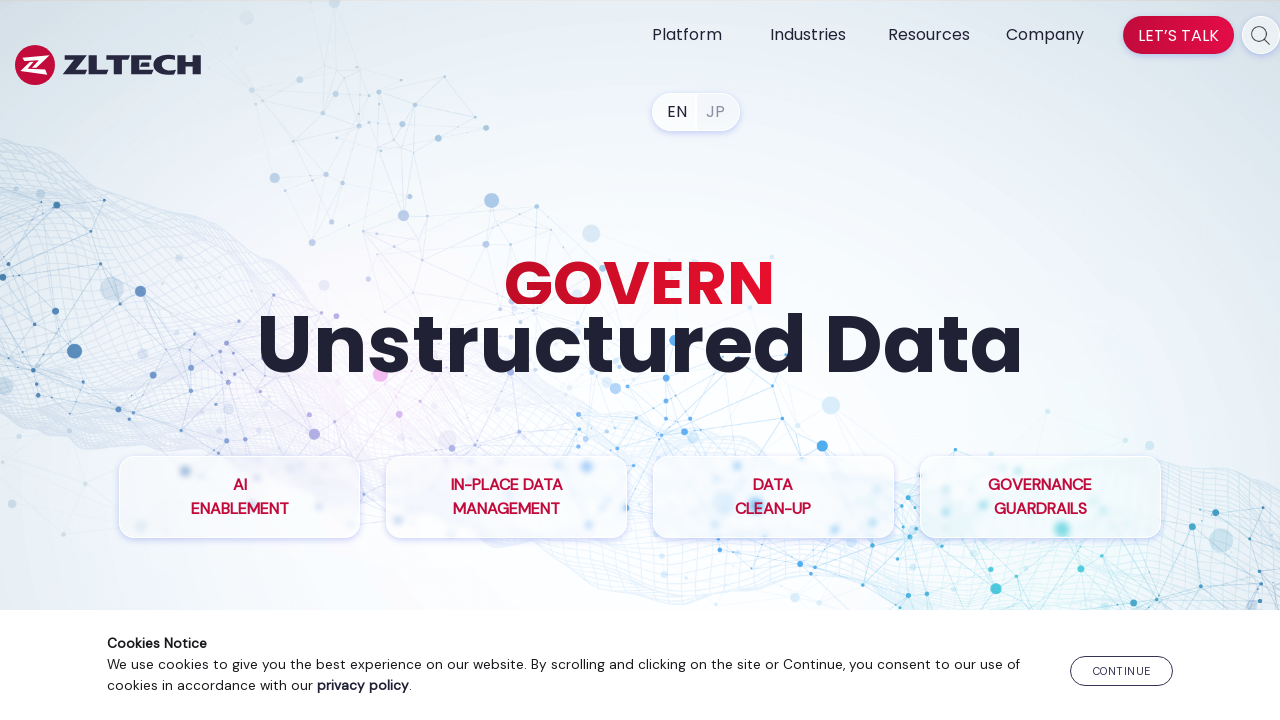

Link 9 has href: https://www.zlti.com/file-analysis/
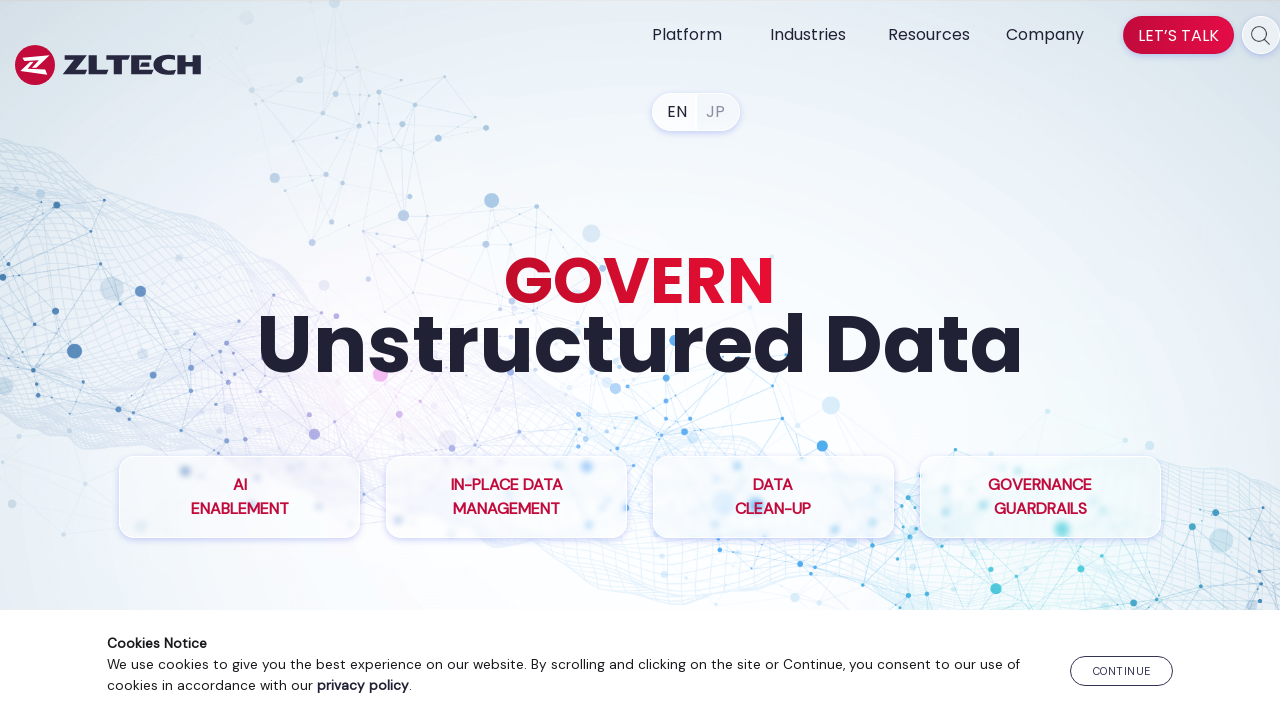

Retrieved href attribute from link 10
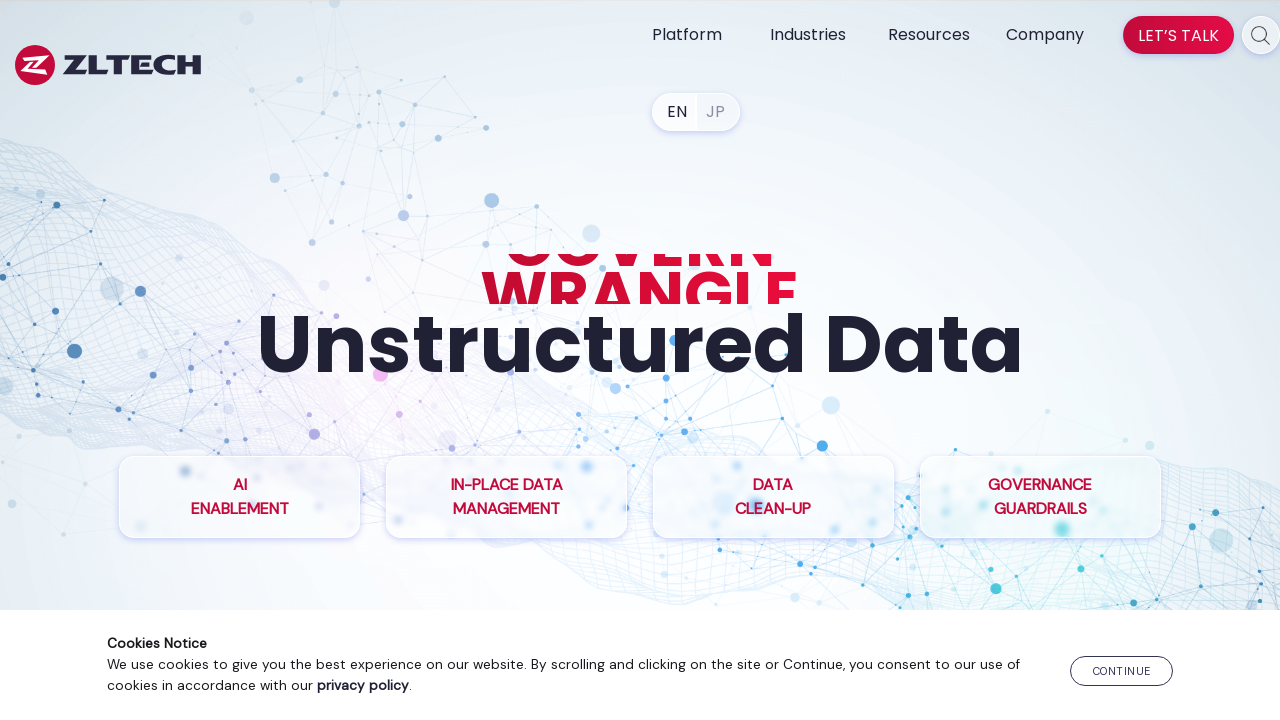

Link 10 has href: https://www.zlti.com/data-privacy-compliance/
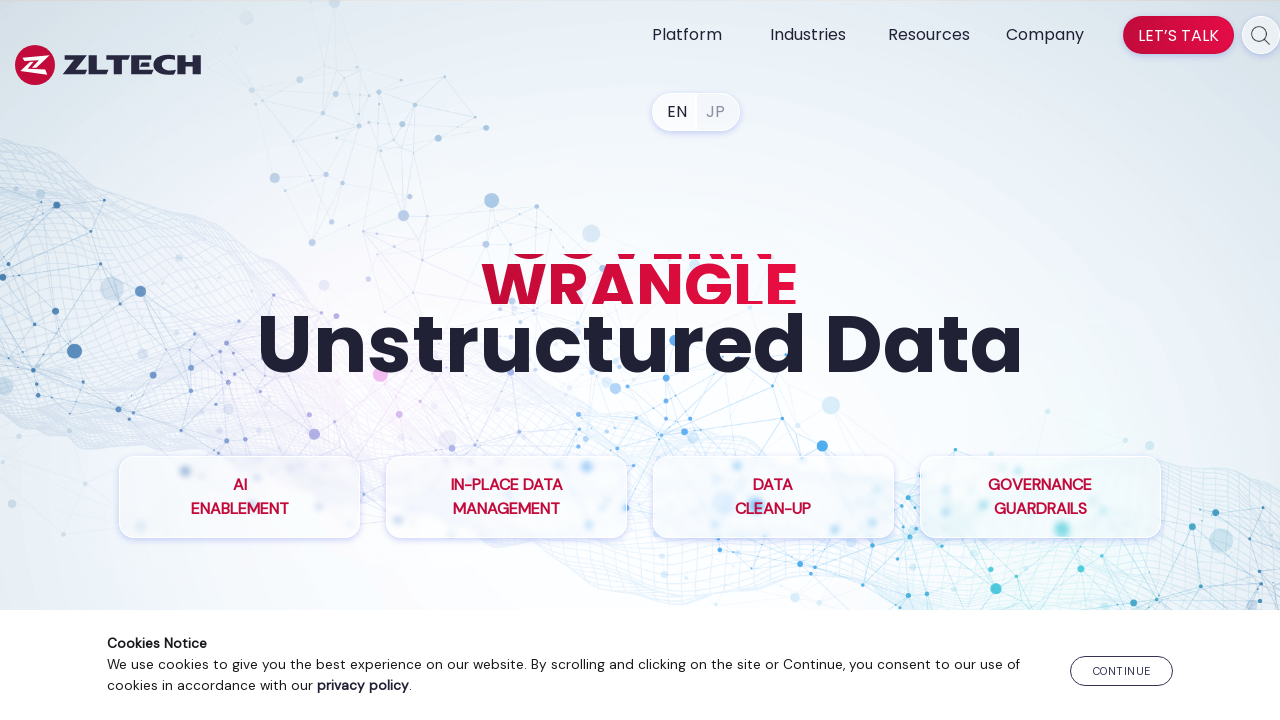

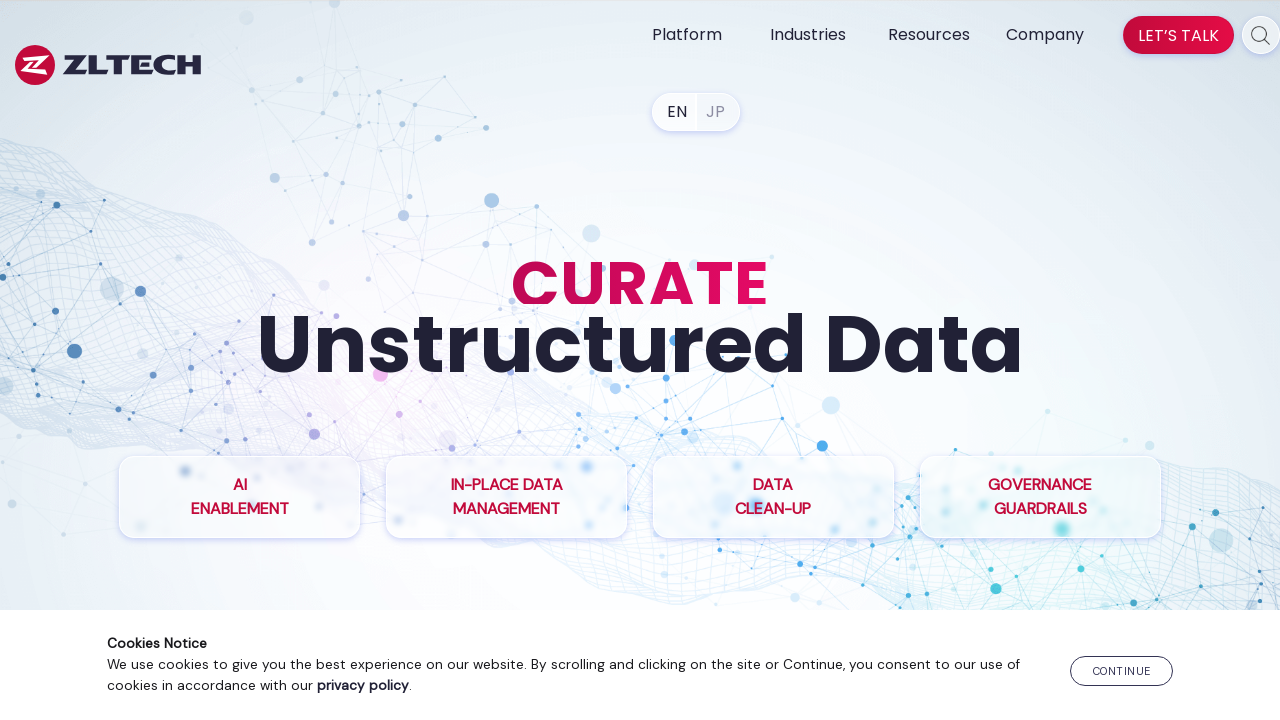